Tests a demo registration form by filling in email and phone number fields, then clicking the submit button.

Starting URL: http://demo.automationtesting.in/Register.html

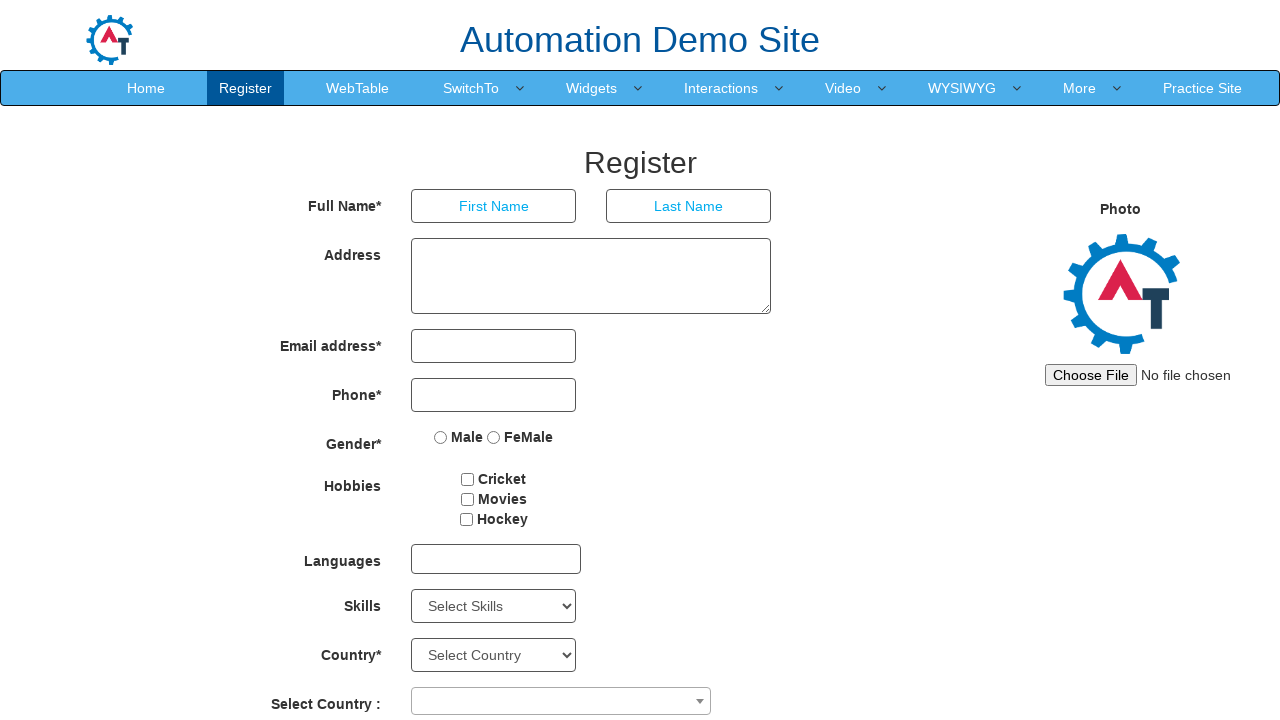

Filled email field with 'krishna.test@example.com' on input[ng-model='EmailAdress']
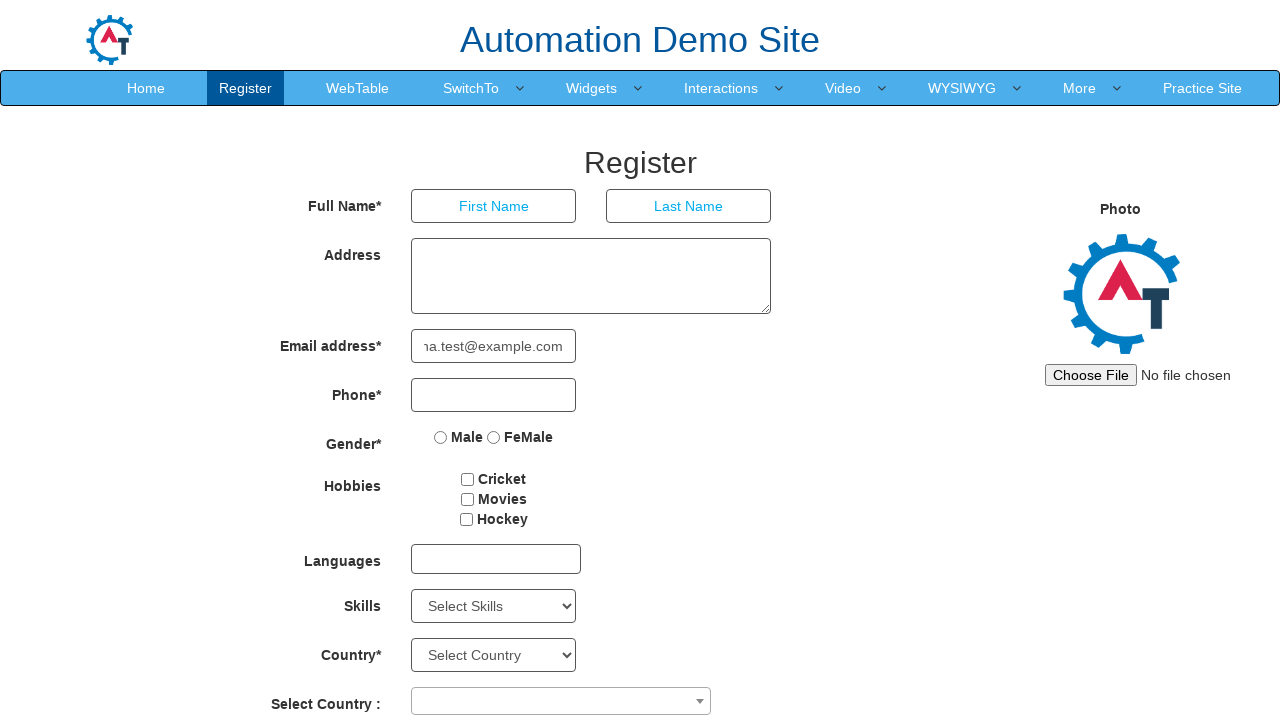

Filled phone number field with '5551234567' on input[type='tel']
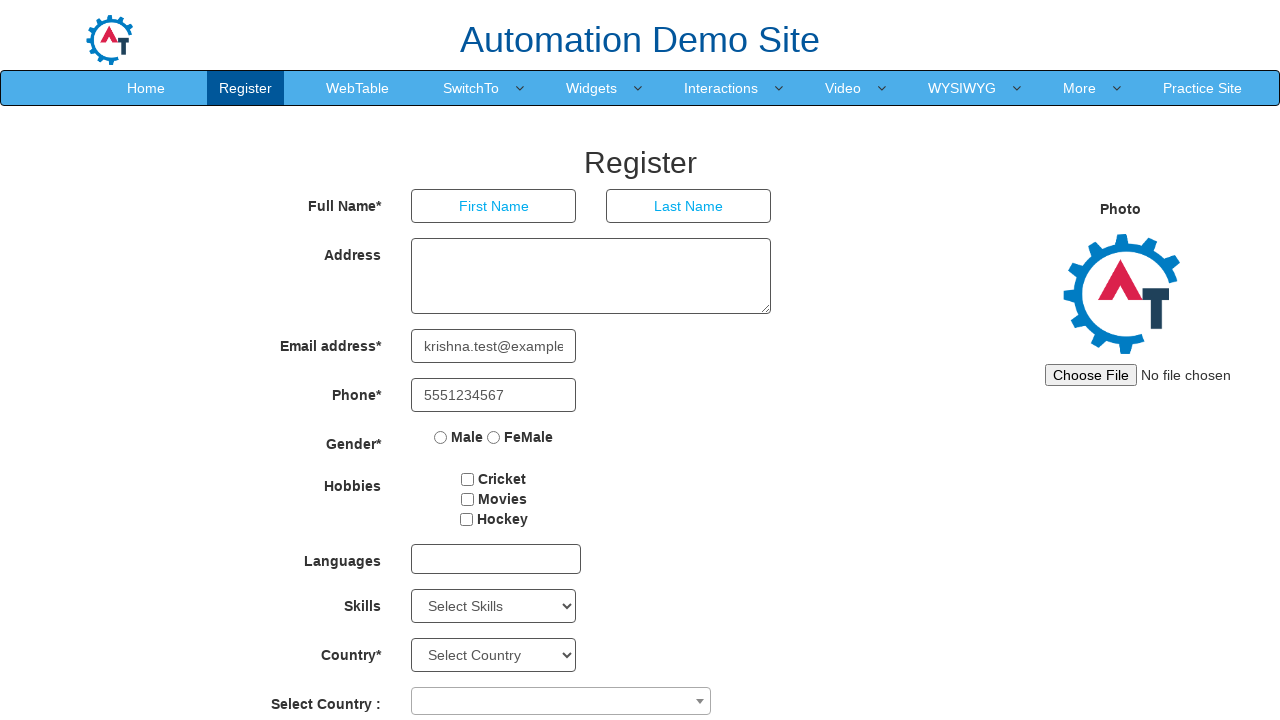

Clicked submit button to register at (572, 623) on button#submitbtn
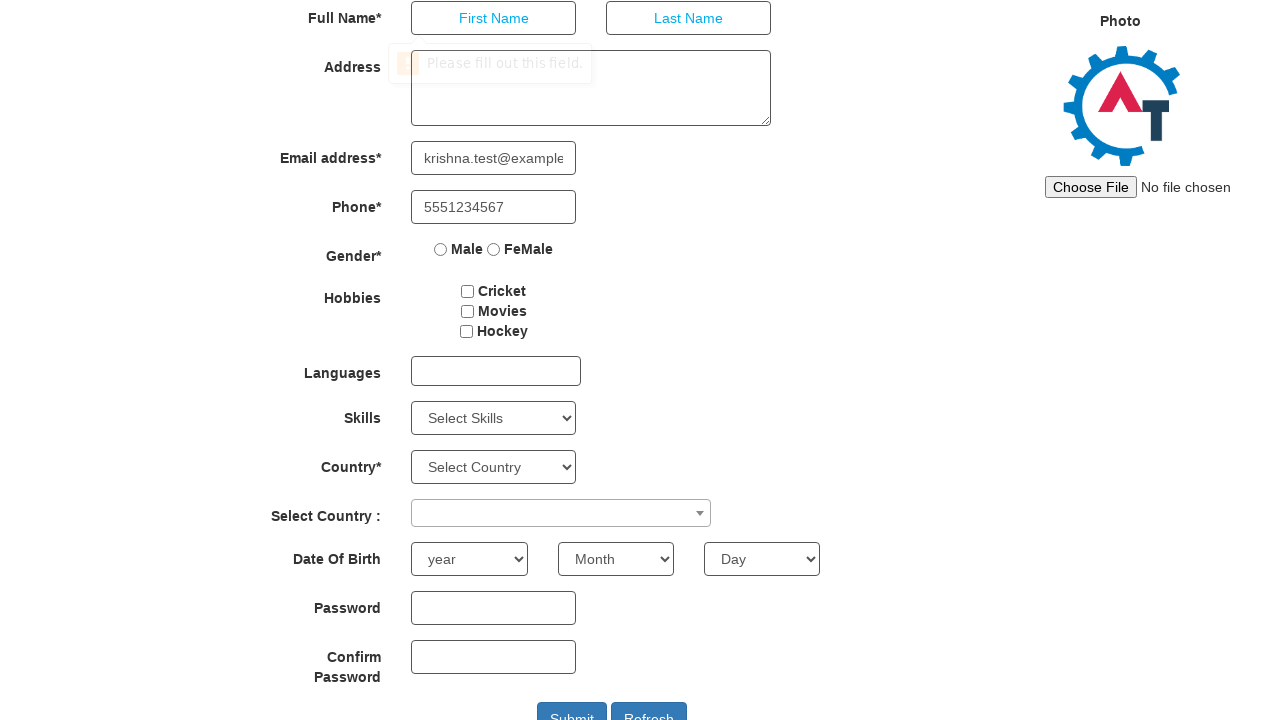

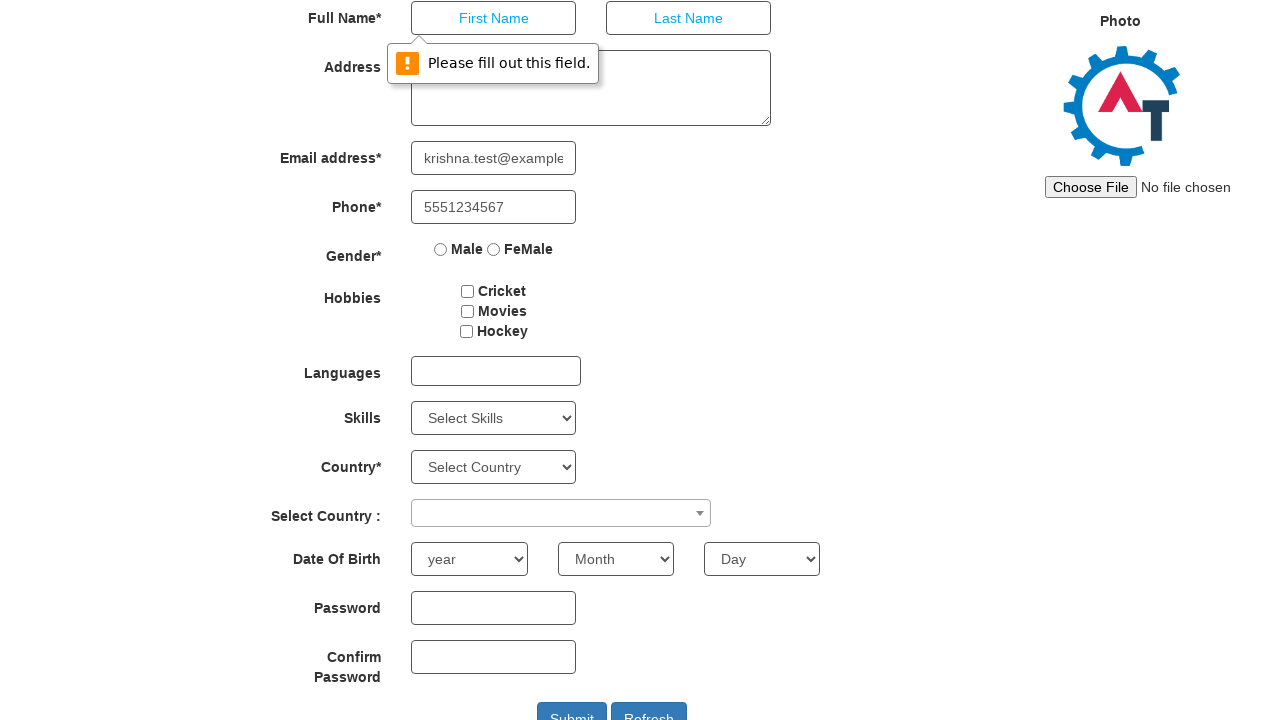